Tests checkbox and radio button interactions on a practice automation page by clicking all checkboxes and selecting a specific radio button

Starting URL: https://rahulshettyacademy.com/AutomationPractice/

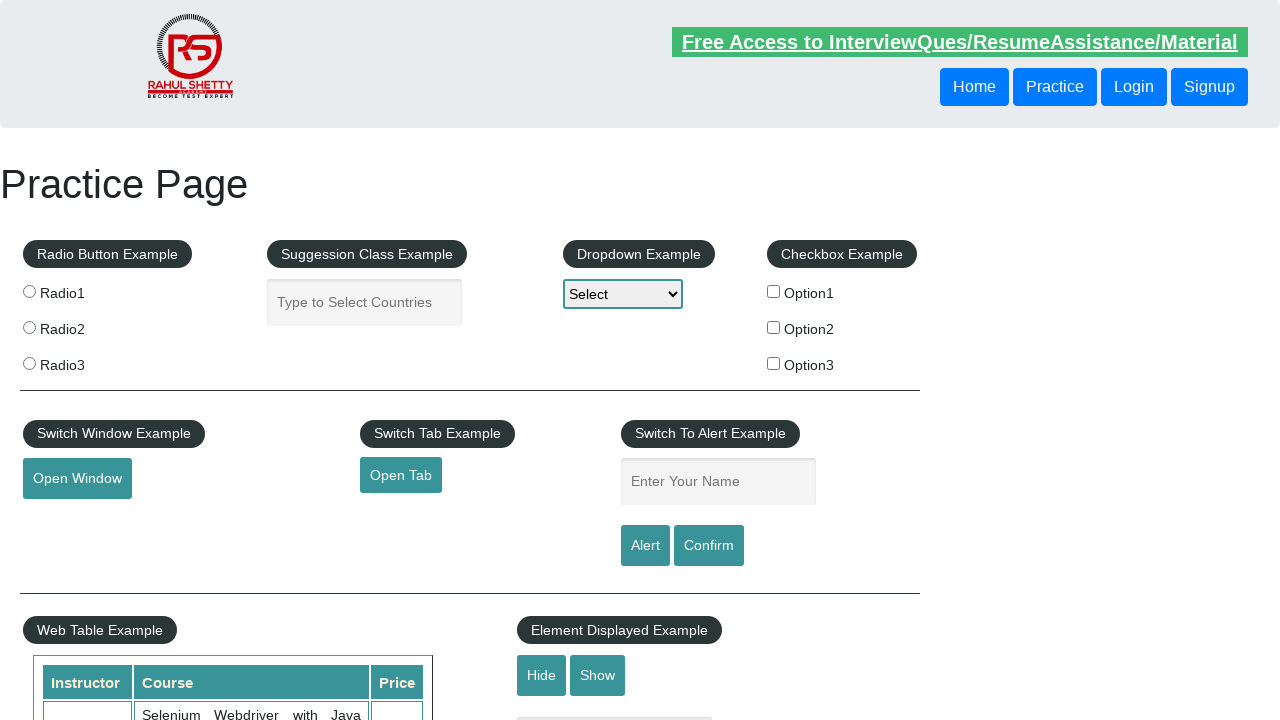

Navigated to automation practice page
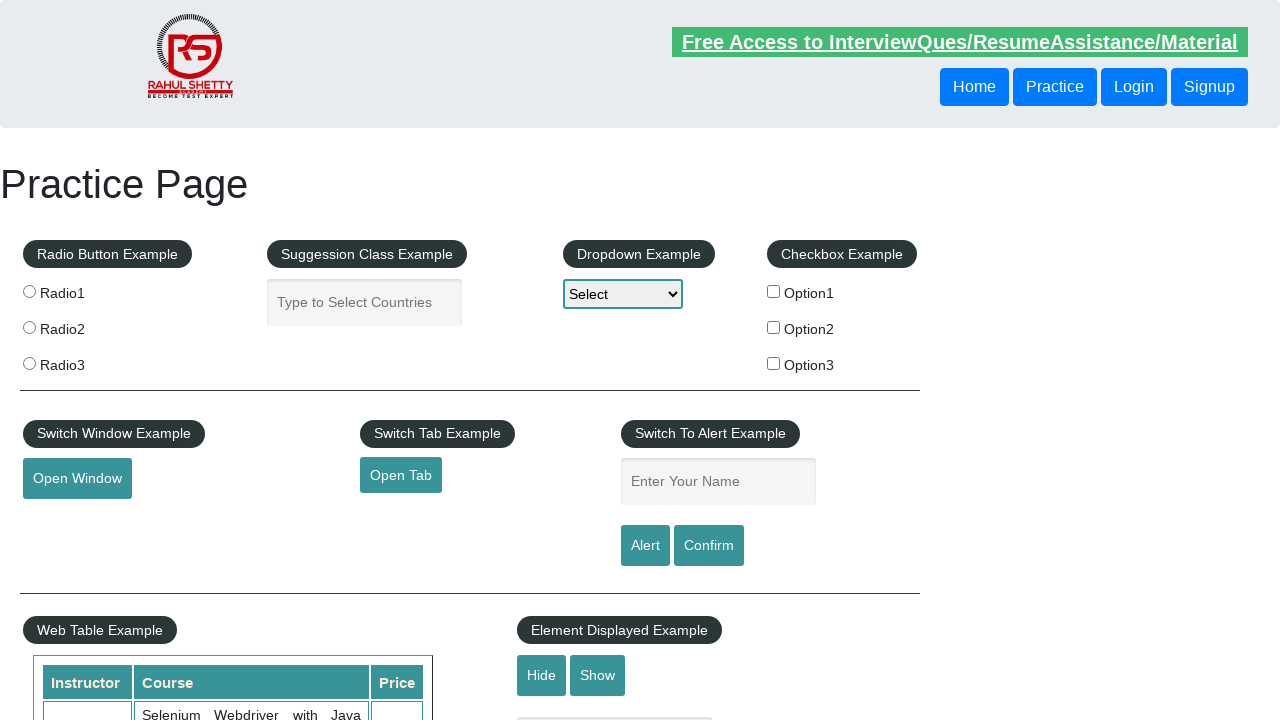

Located all checkboxes on the page
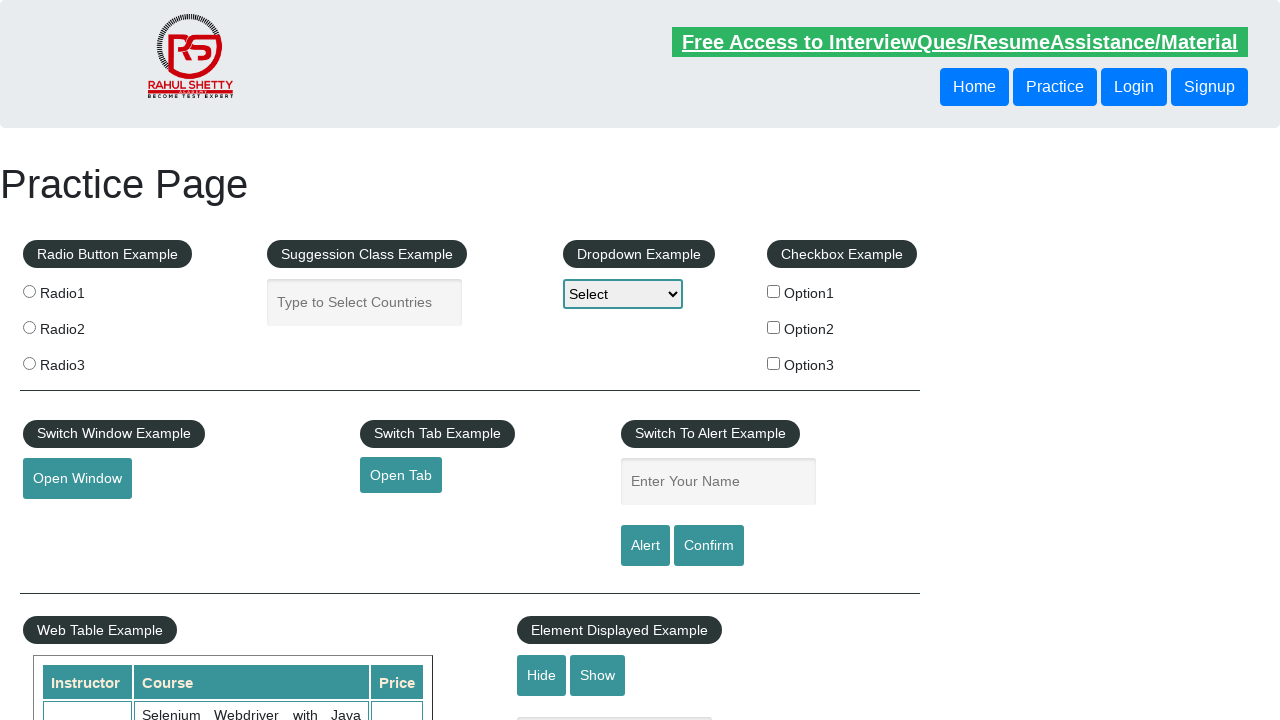

Clicked a checkbox at (774, 291) on [type='checkbox'] >> nth=0
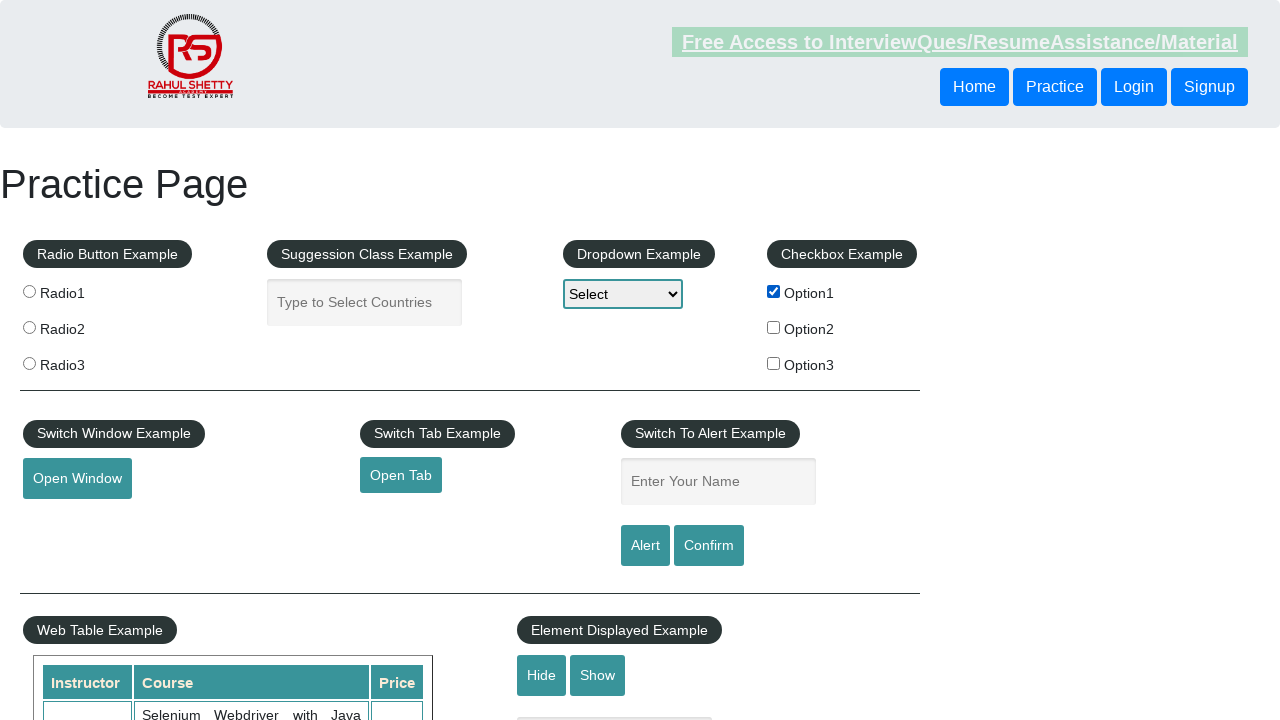

Clicked a checkbox at (774, 327) on [type='checkbox'] >> nth=1
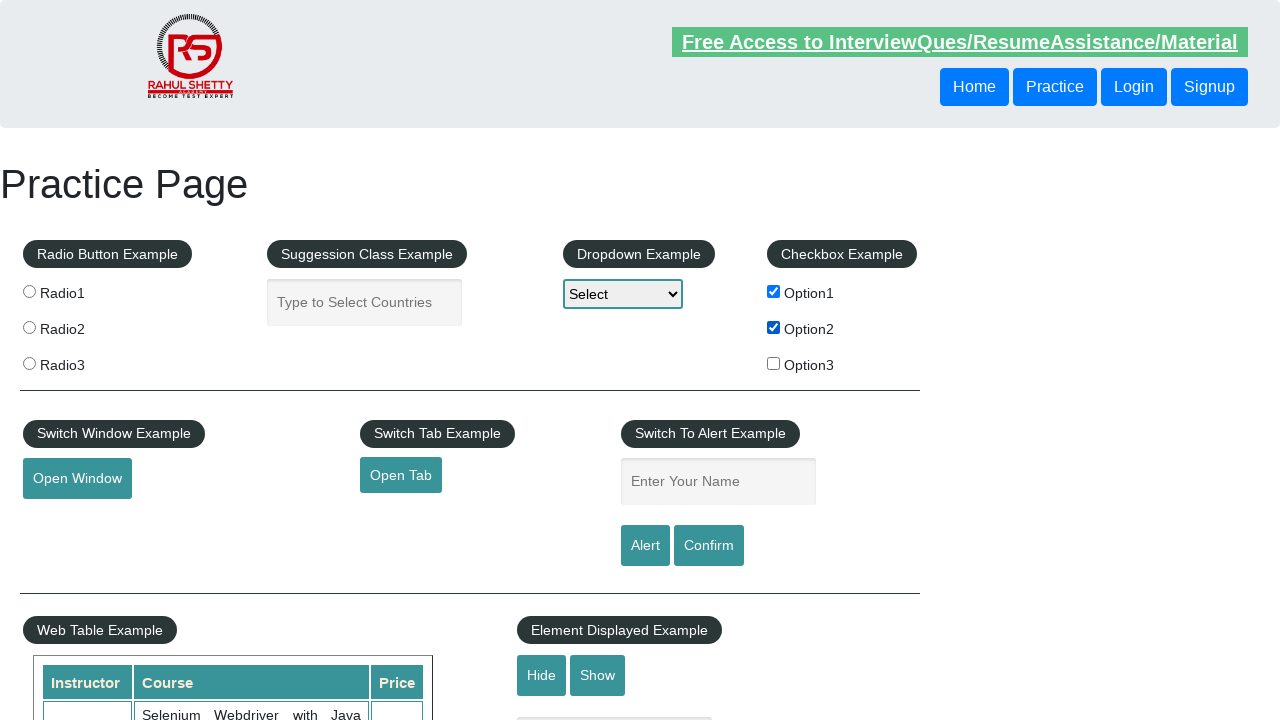

Clicked a checkbox at (774, 363) on [type='checkbox'] >> nth=2
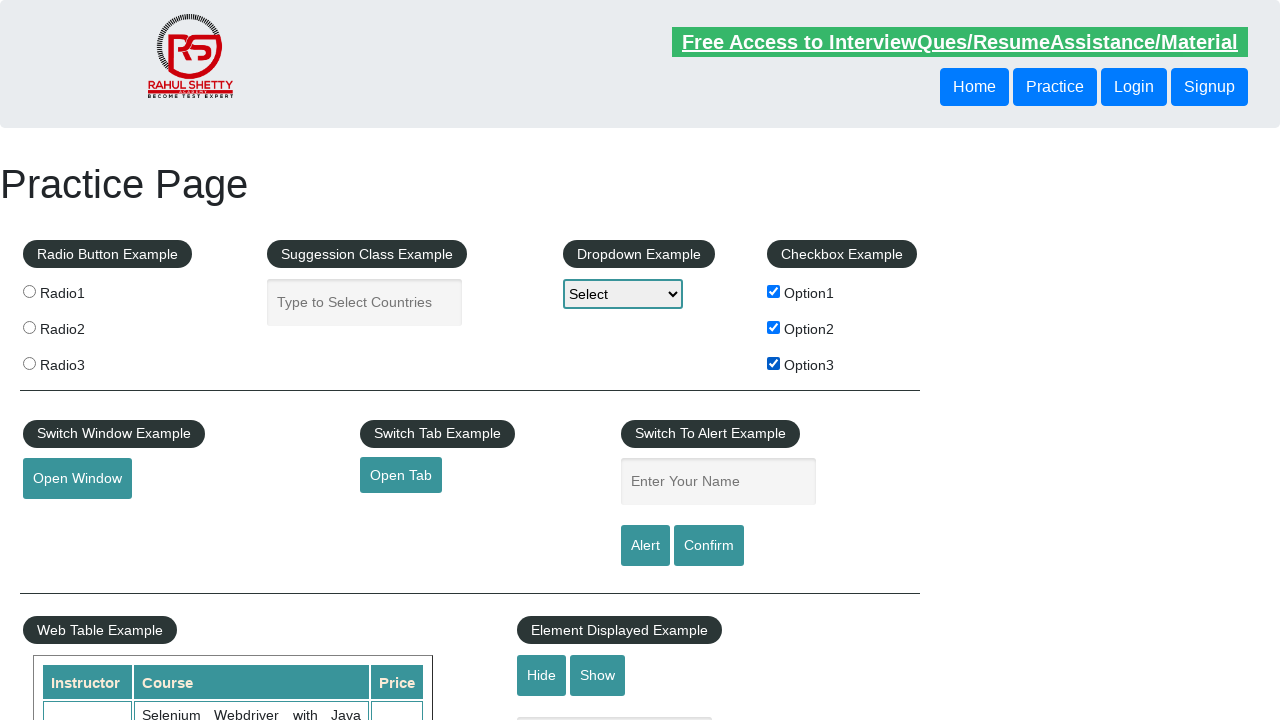

Selected radio button with value 'radio1' at (29, 291) on [type='radio'][value='radio1']
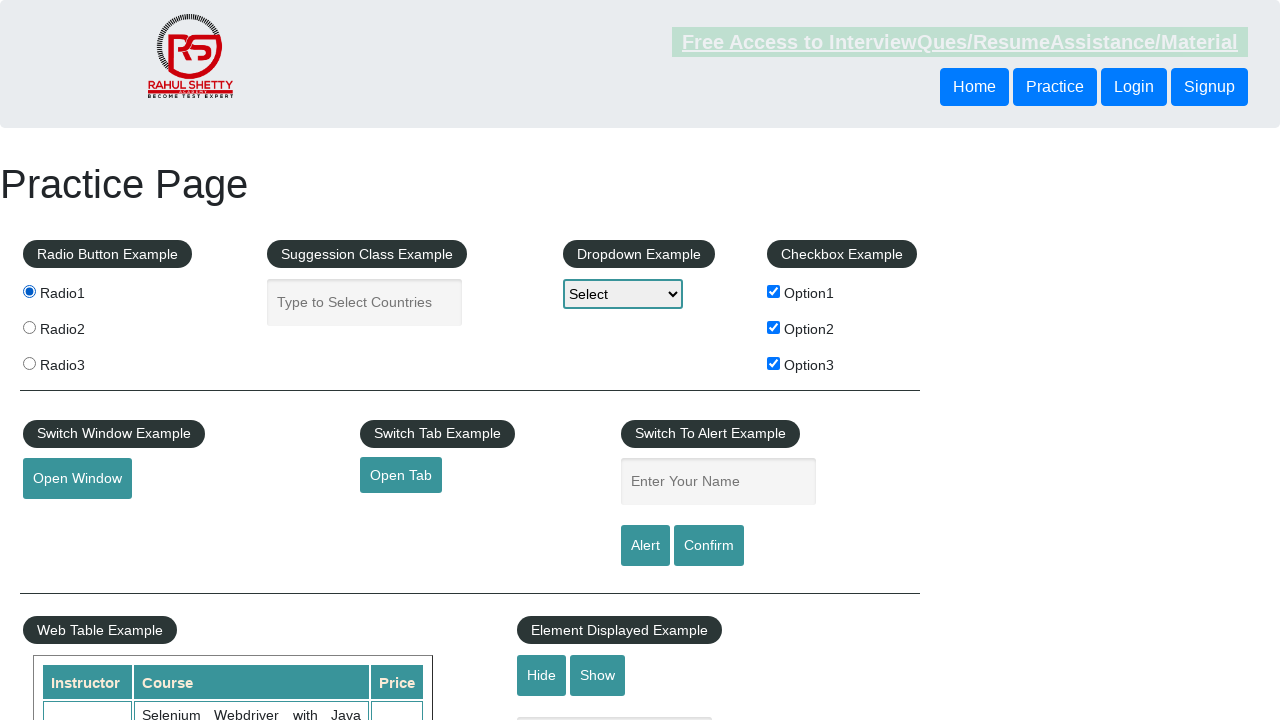

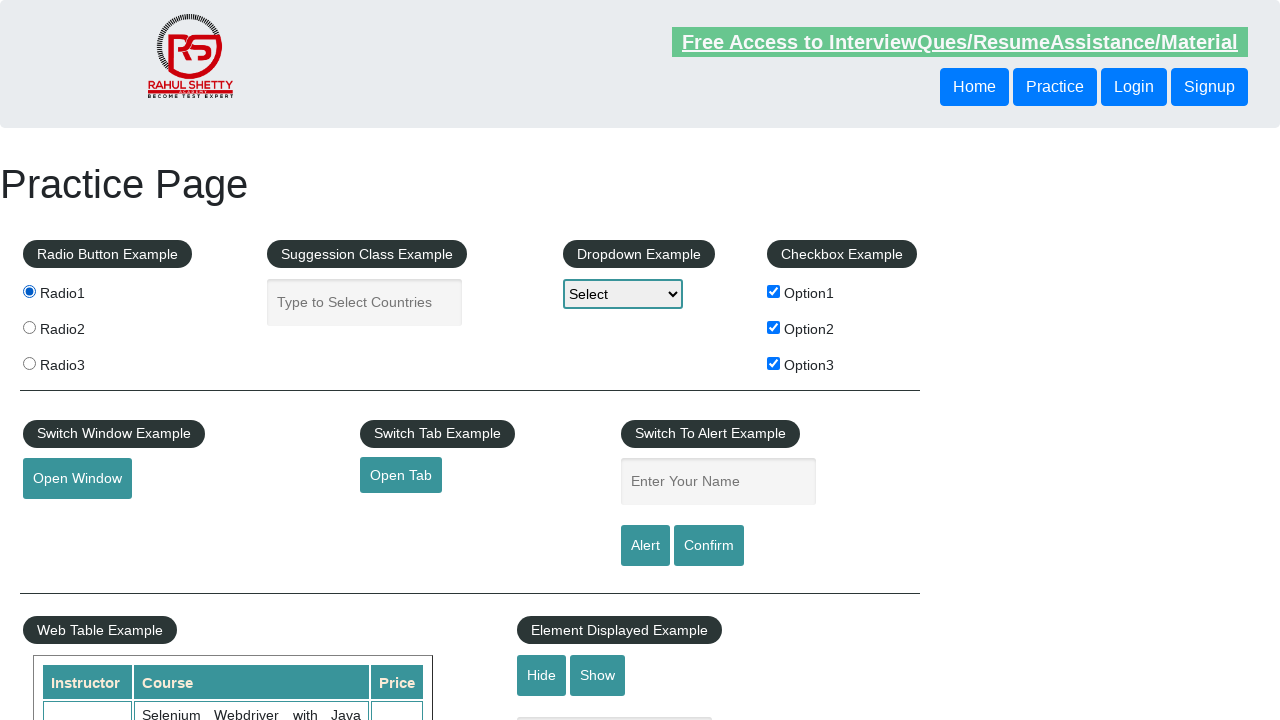